Tests selecting the middle user from the member dropdown list and verifying the selection

Starting URL: https://devops-proj-testing-4ee4d.web.app/

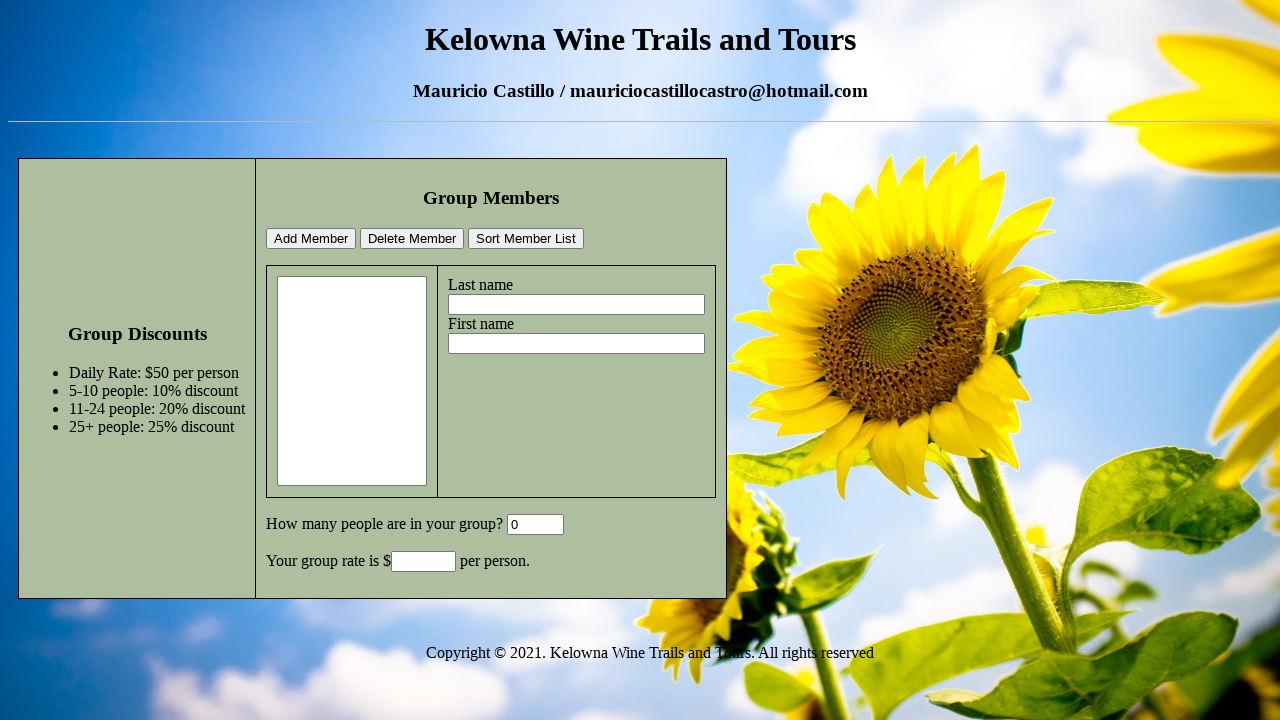

Filled lastname field with 'SecondLastName' on input[name='lastname']
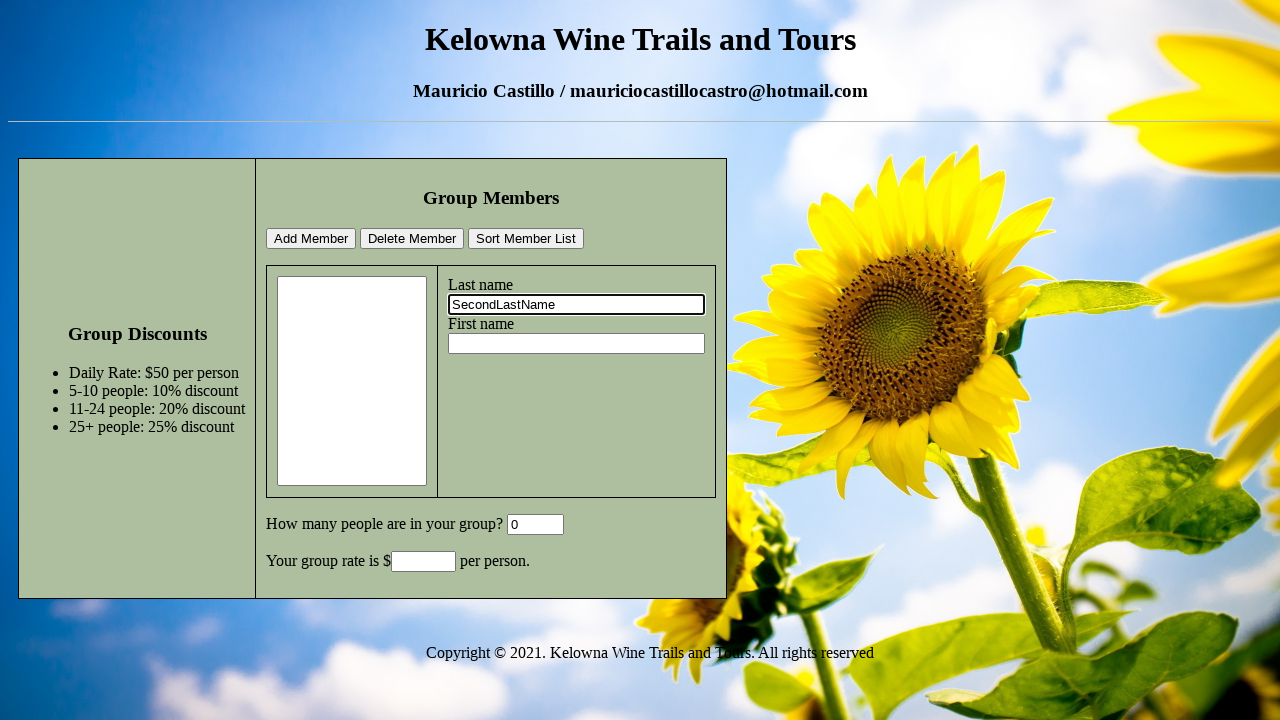

Filled firstname field with 'SecondName' on input[name='firstname']
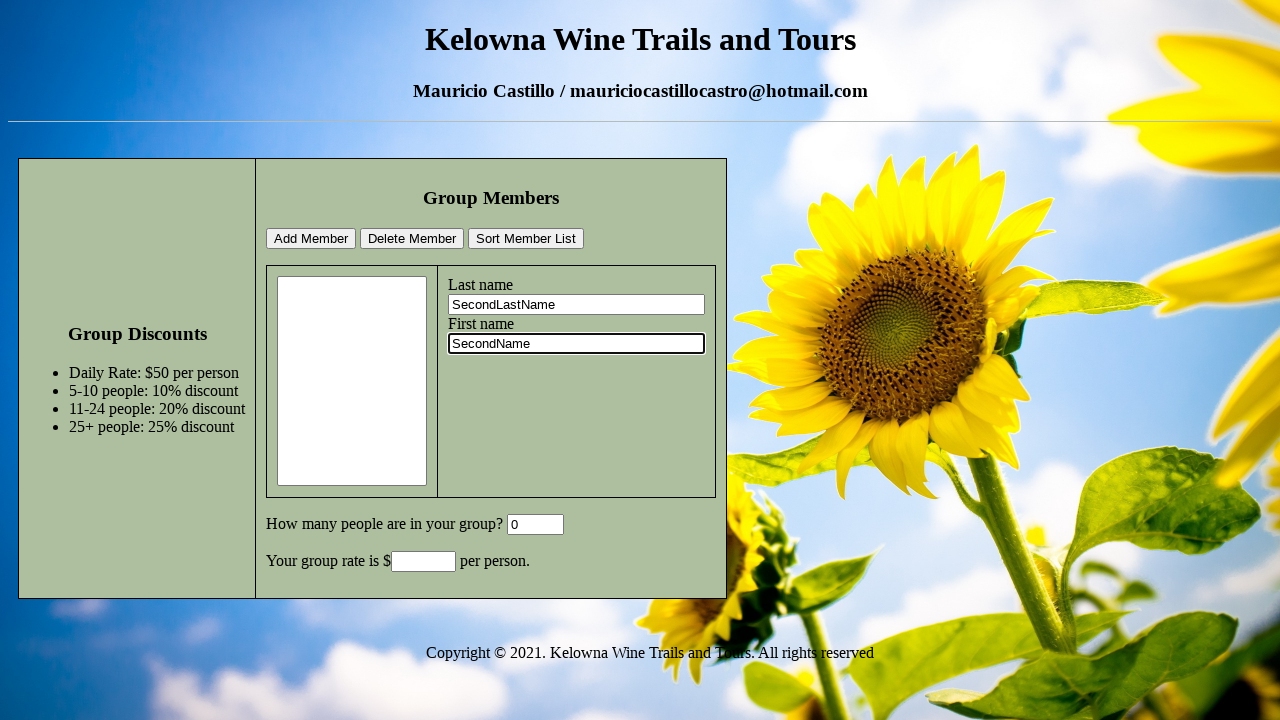

Cleared GroupSize field on #GroupSize
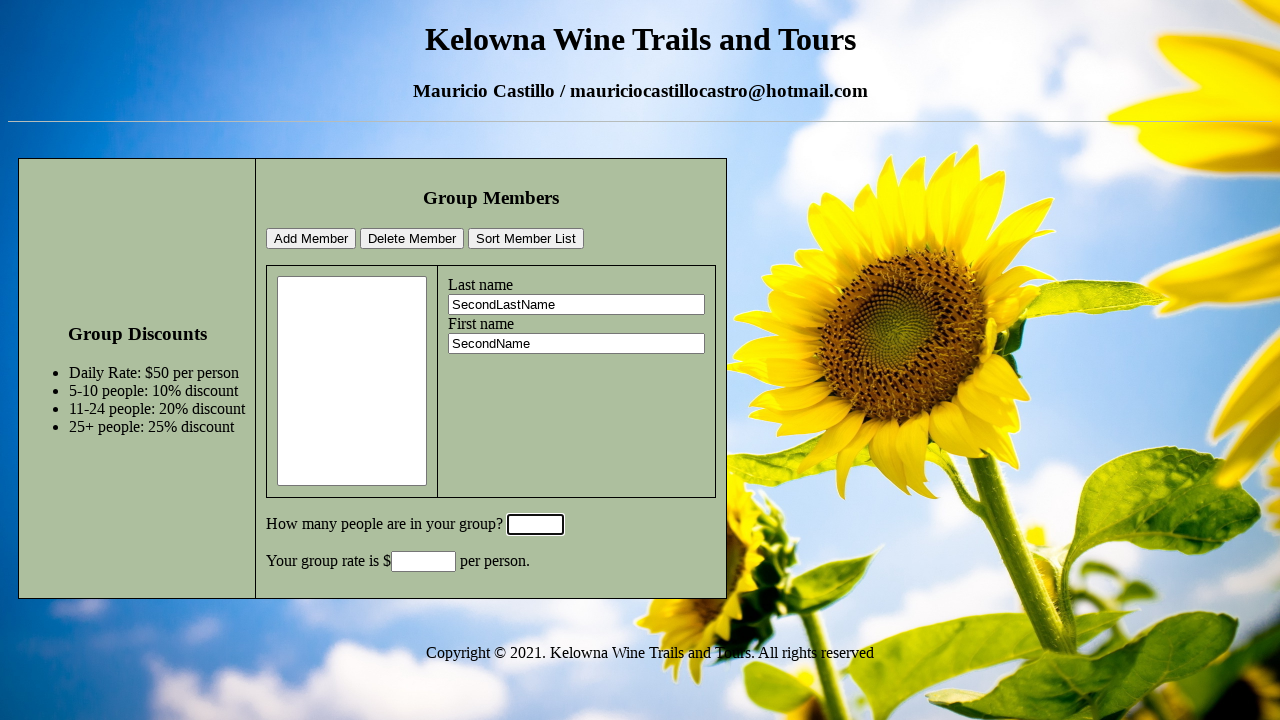

Filled GroupSize field with '6' on #GroupSize
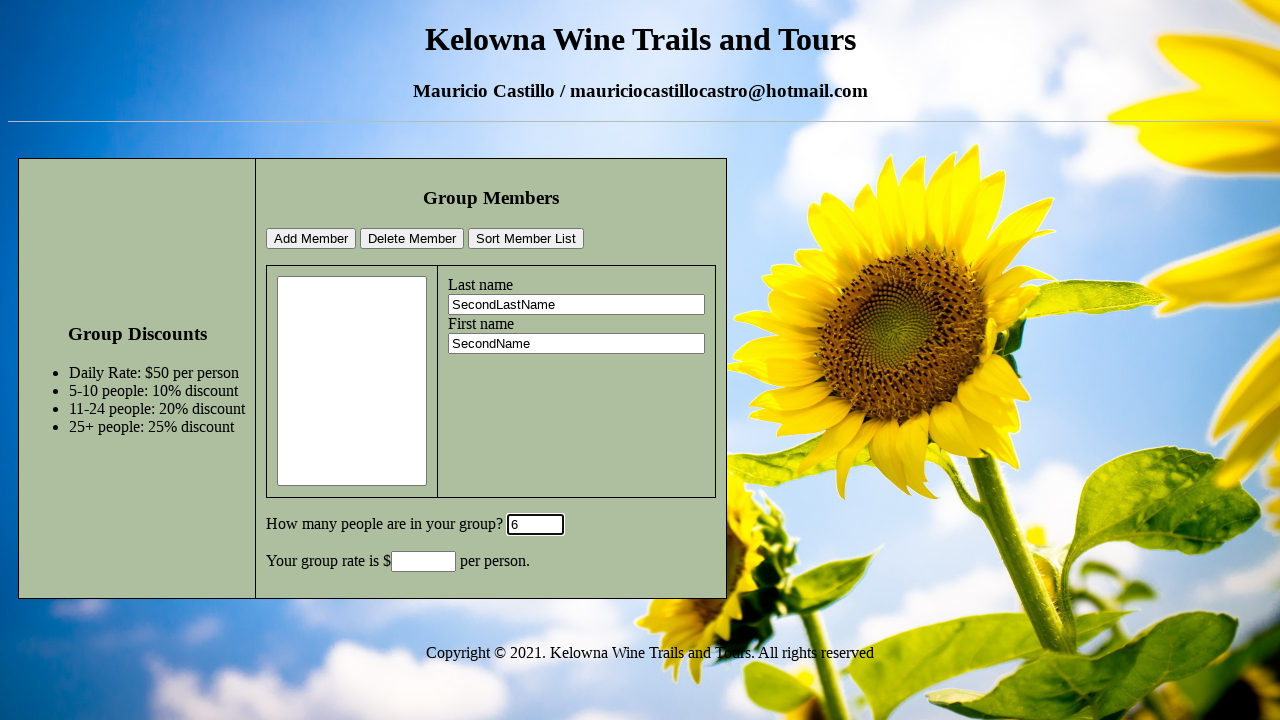

Clicked add member button to add SecondName at (311, 239) on #addMemberBtn
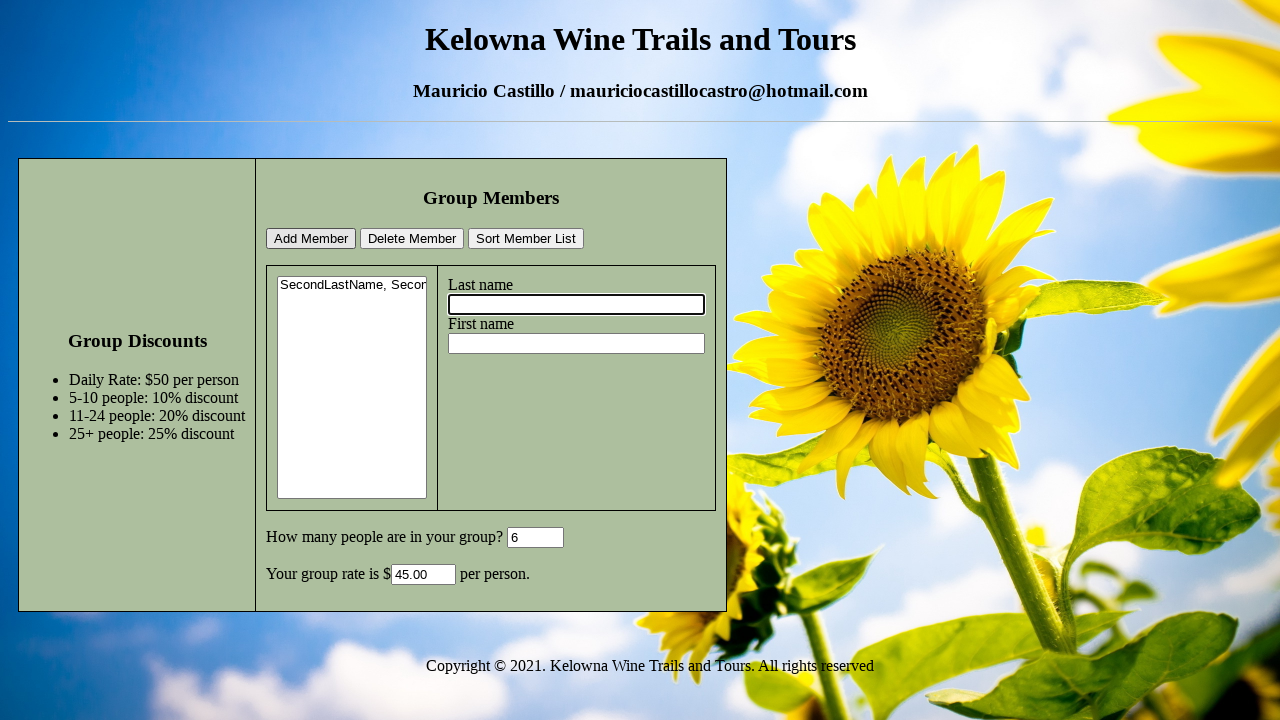

Filled lastname field with 'FirstLastName' on input[name='lastname']
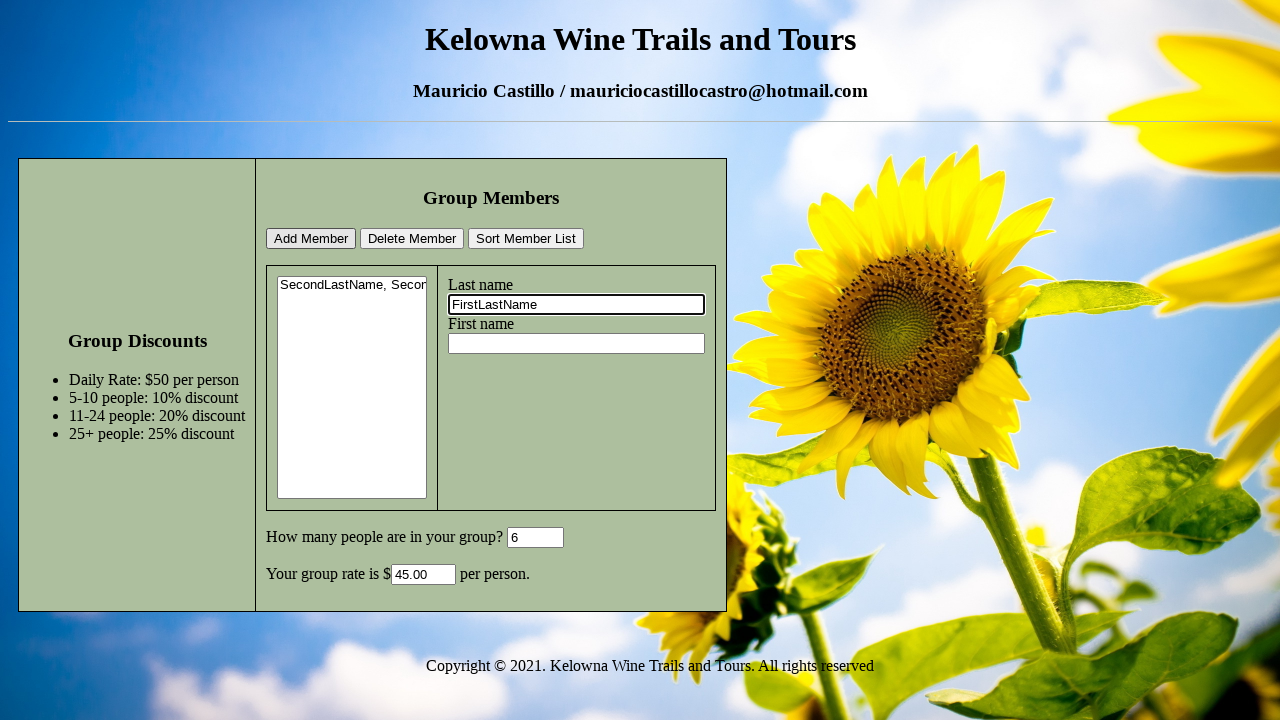

Filled firstname field with 'FirstName' on input[name='firstname']
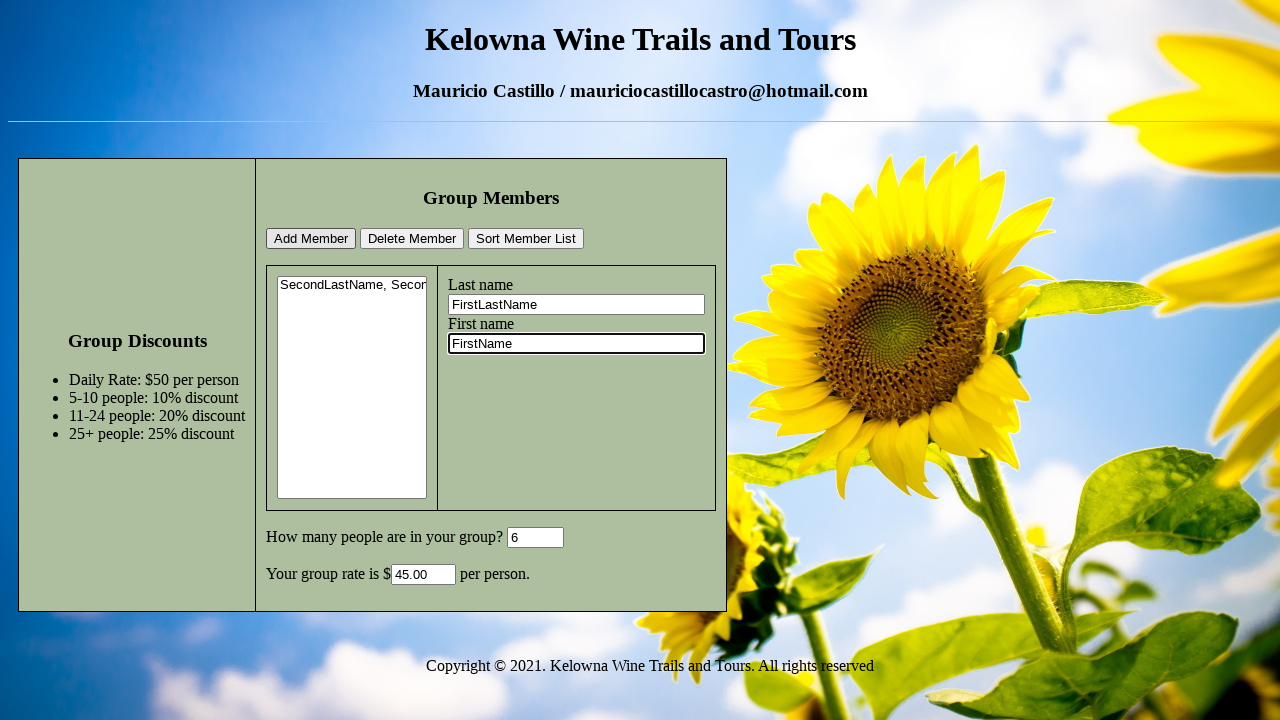

Cleared GroupSize field on #GroupSize
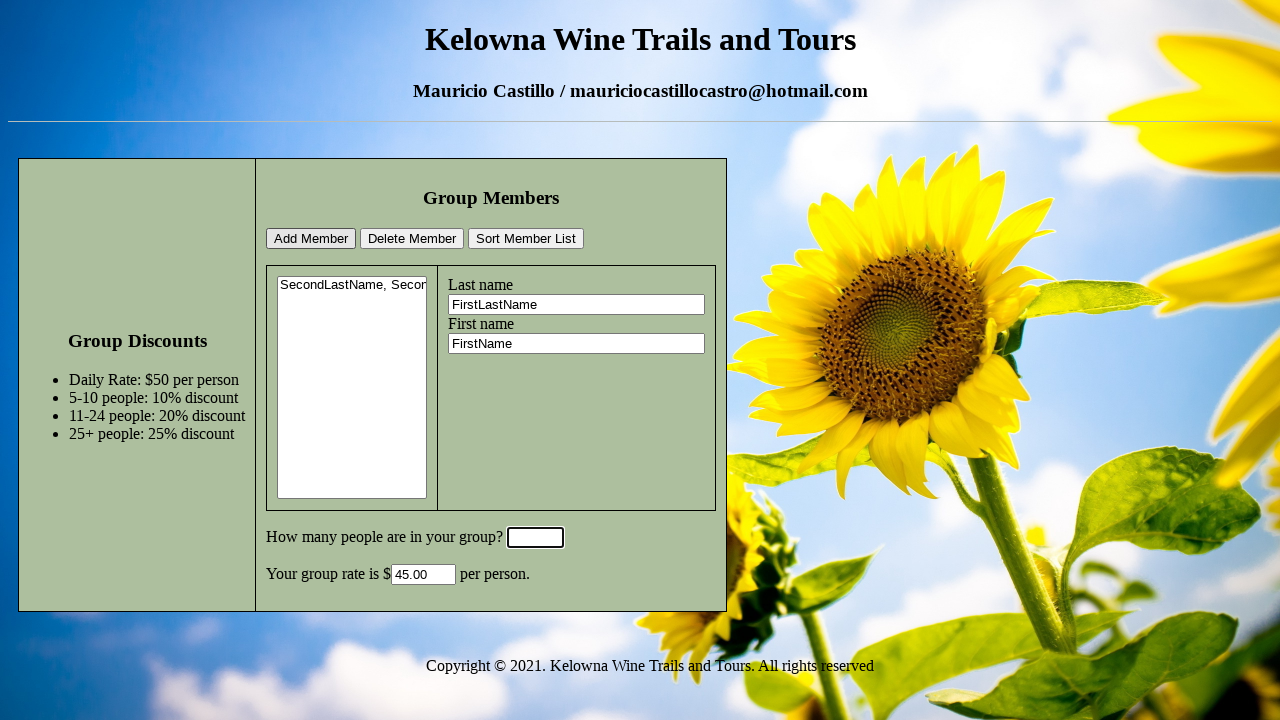

Filled GroupSize field with '1' on #GroupSize
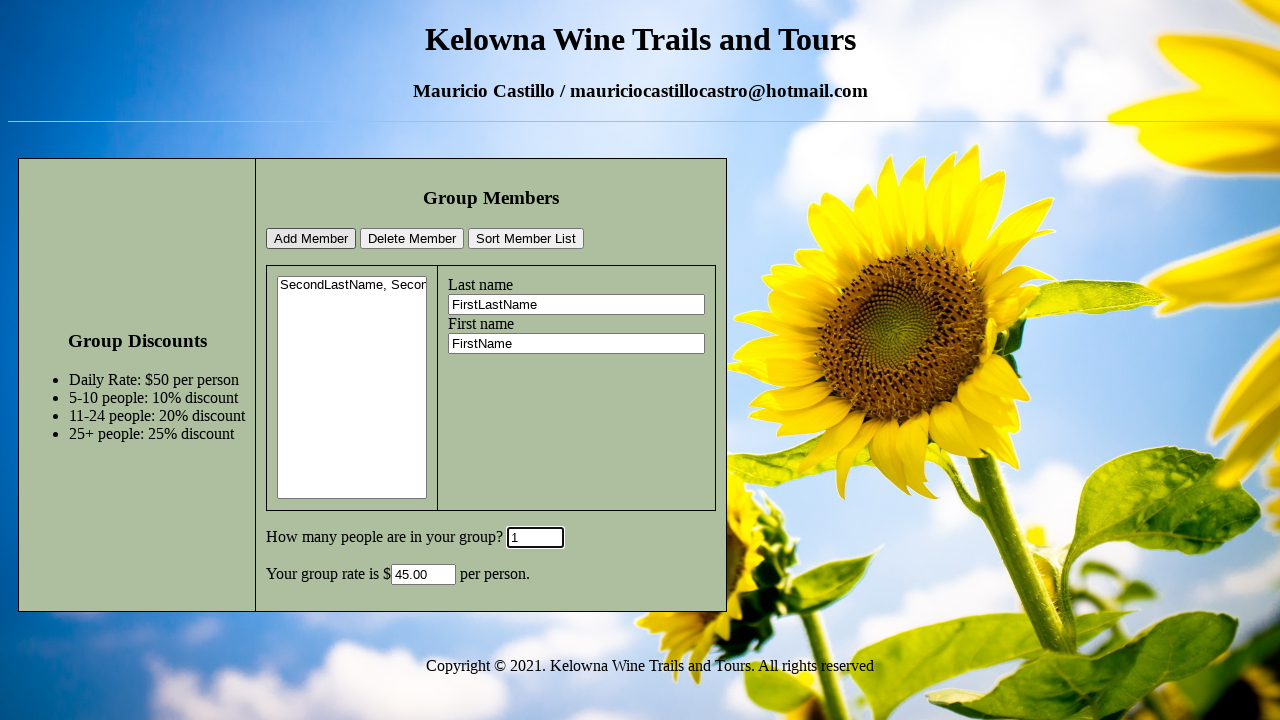

Clicked add member button to add FirstName at (311, 239) on #addMemberBtn
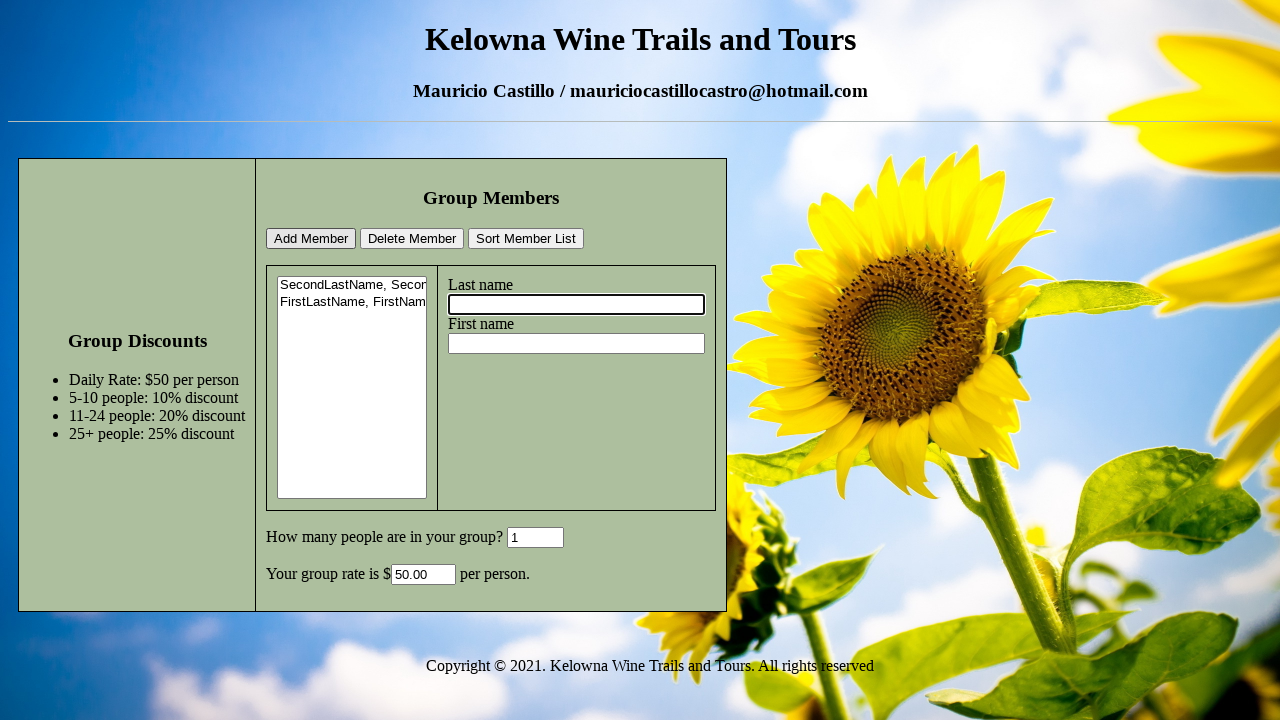

Filled lastname field with 'ThirdLastName' on input[name='lastname']
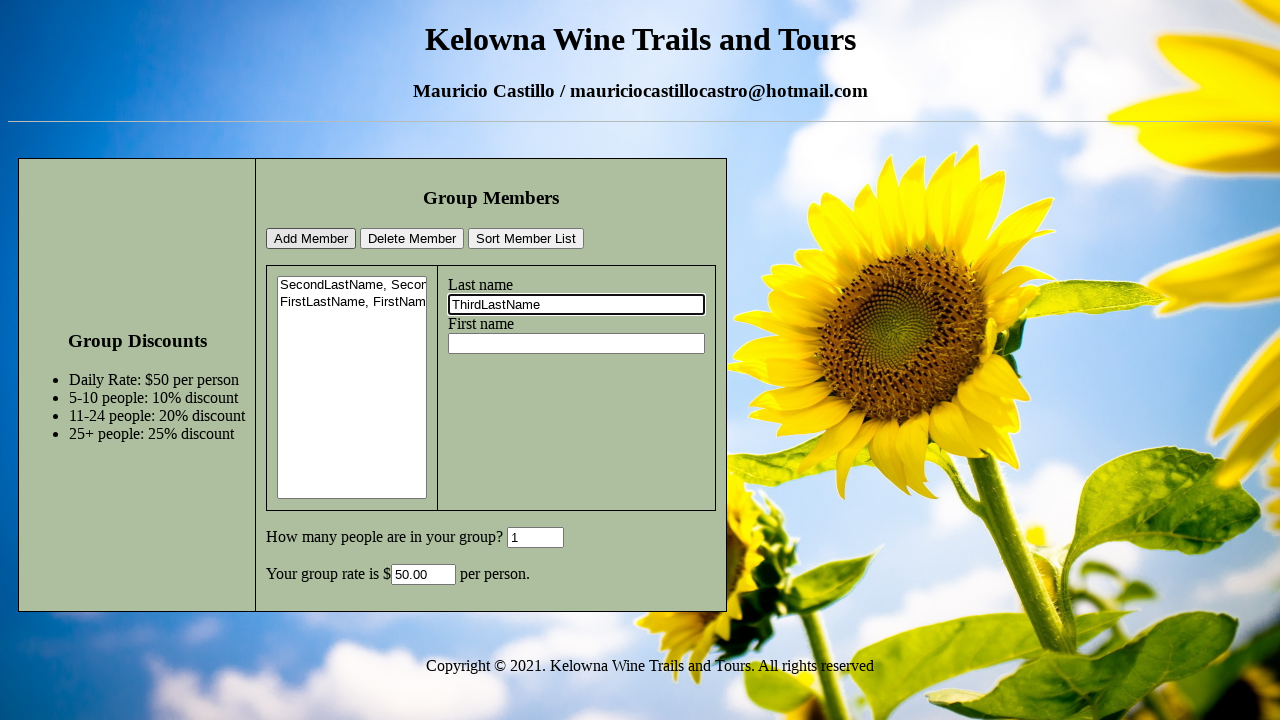

Filled firstname field with 'ThirdName' on input[name='firstname']
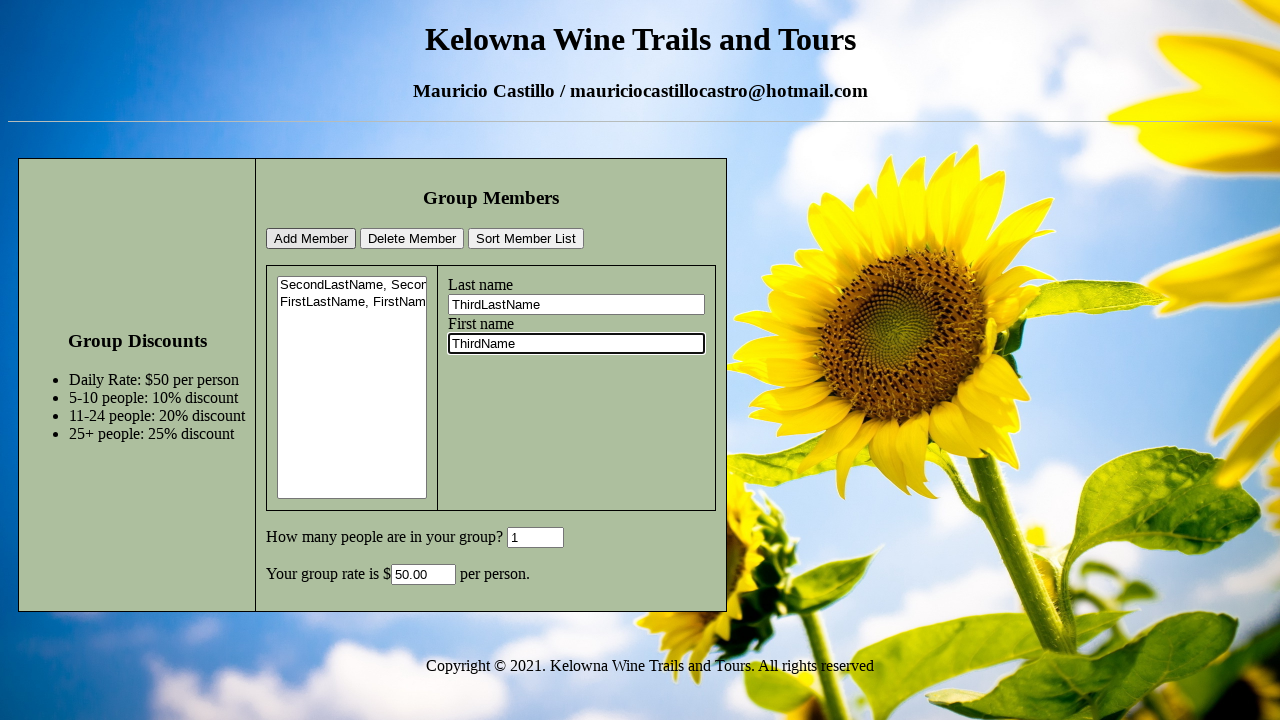

Cleared GroupSize field on #GroupSize
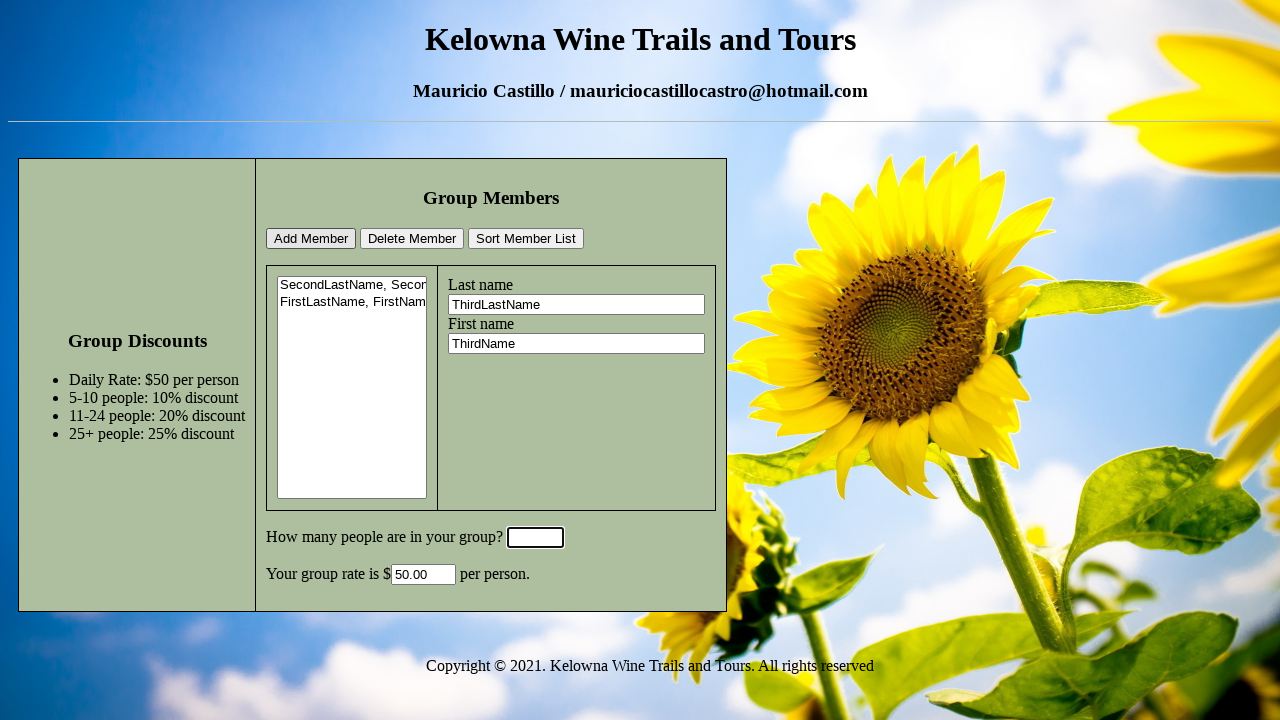

Filled GroupSize field with '20' on #GroupSize
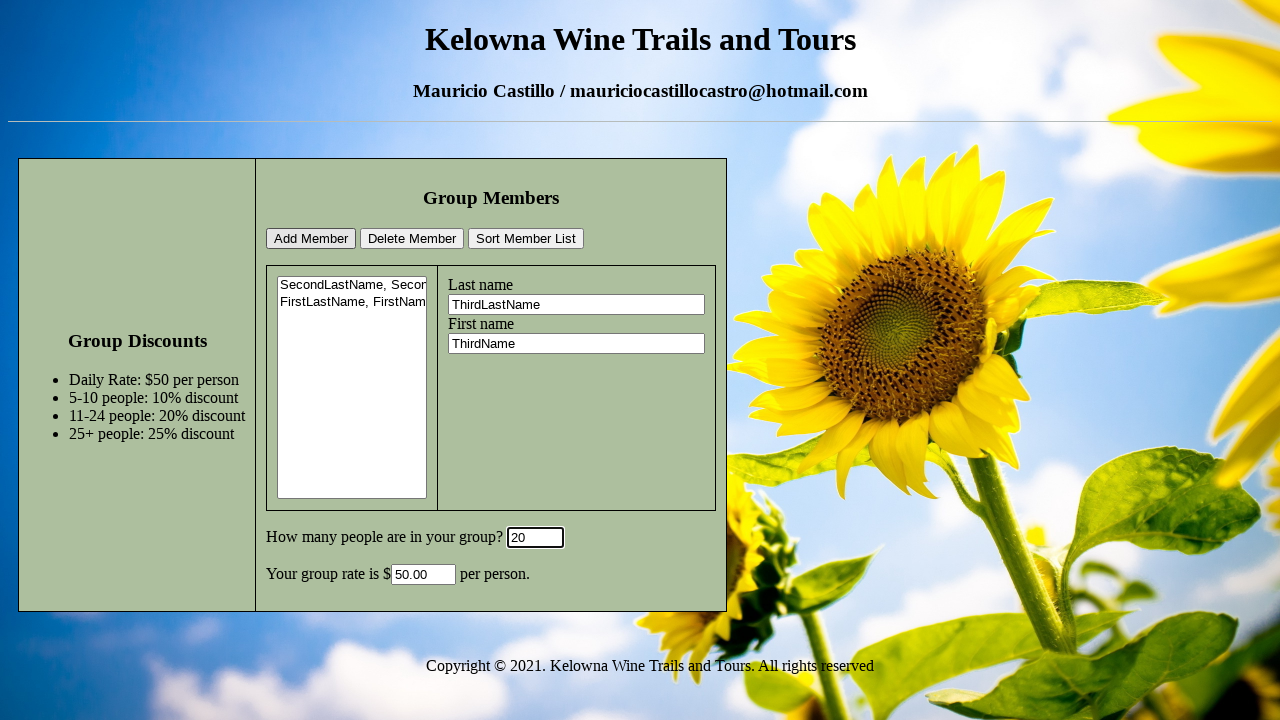

Clicked add member button to add ThirdName at (311, 239) on #addMemberBtn
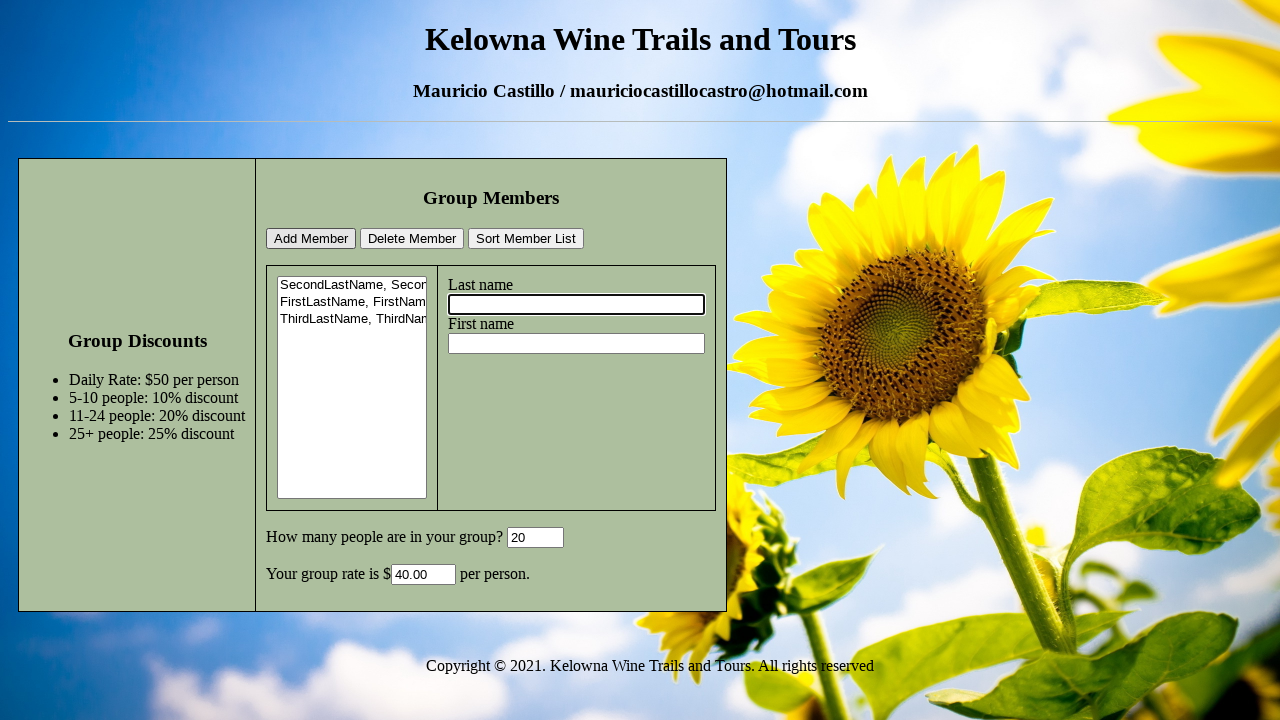

Clicked sort member list button at (526, 239) on #sortMemberListBtn
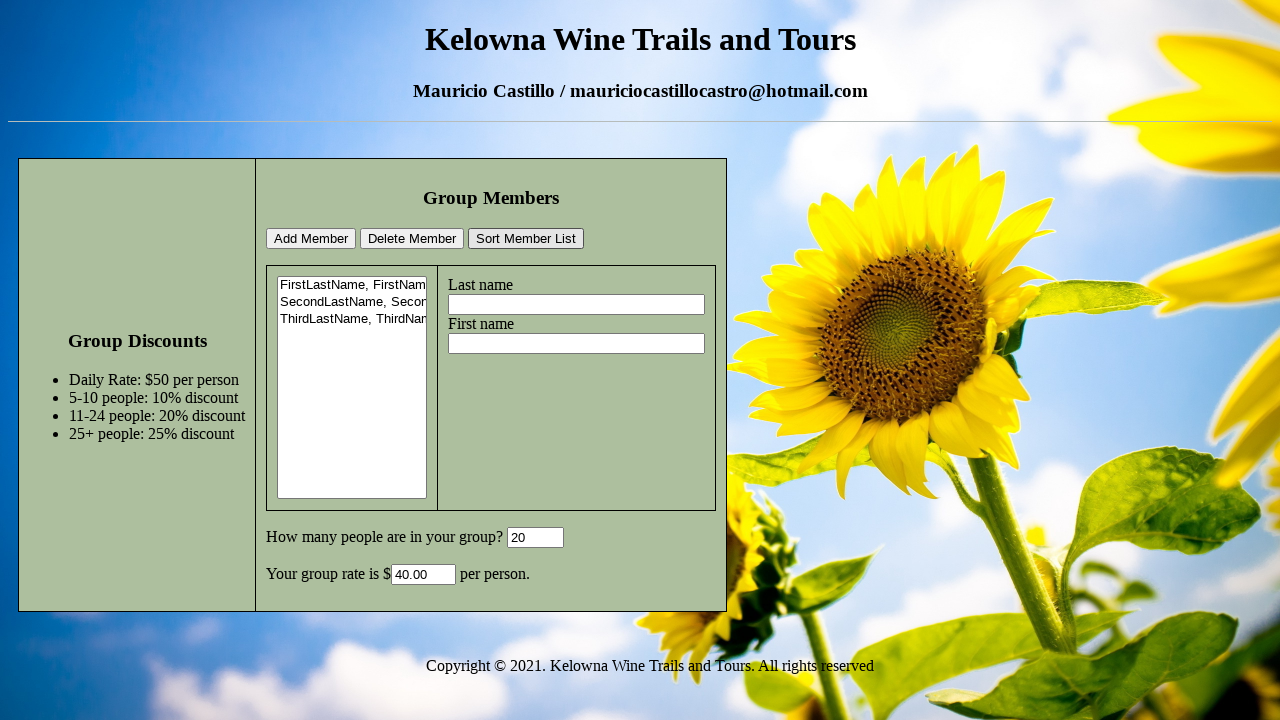

Clicked on the middle user (second option) from member dropdown list at (352, 303) on #members option:nth-child(2)
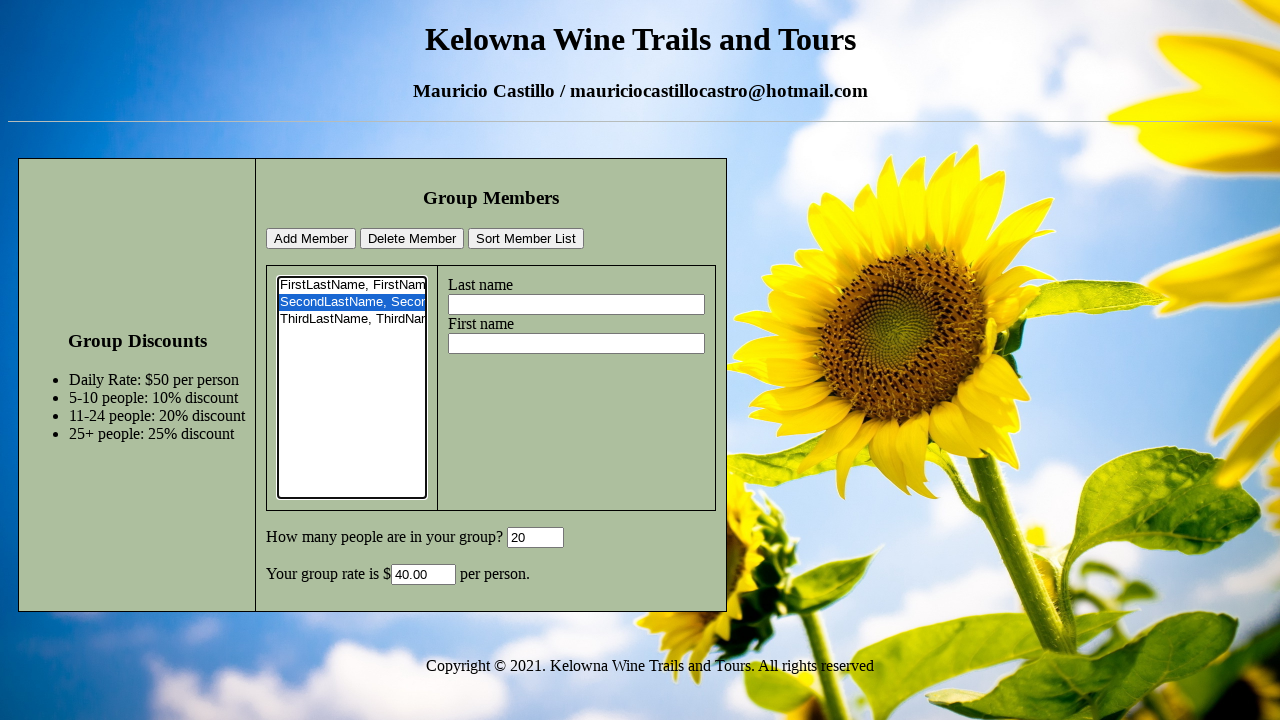

Retrieved text content of selected member option
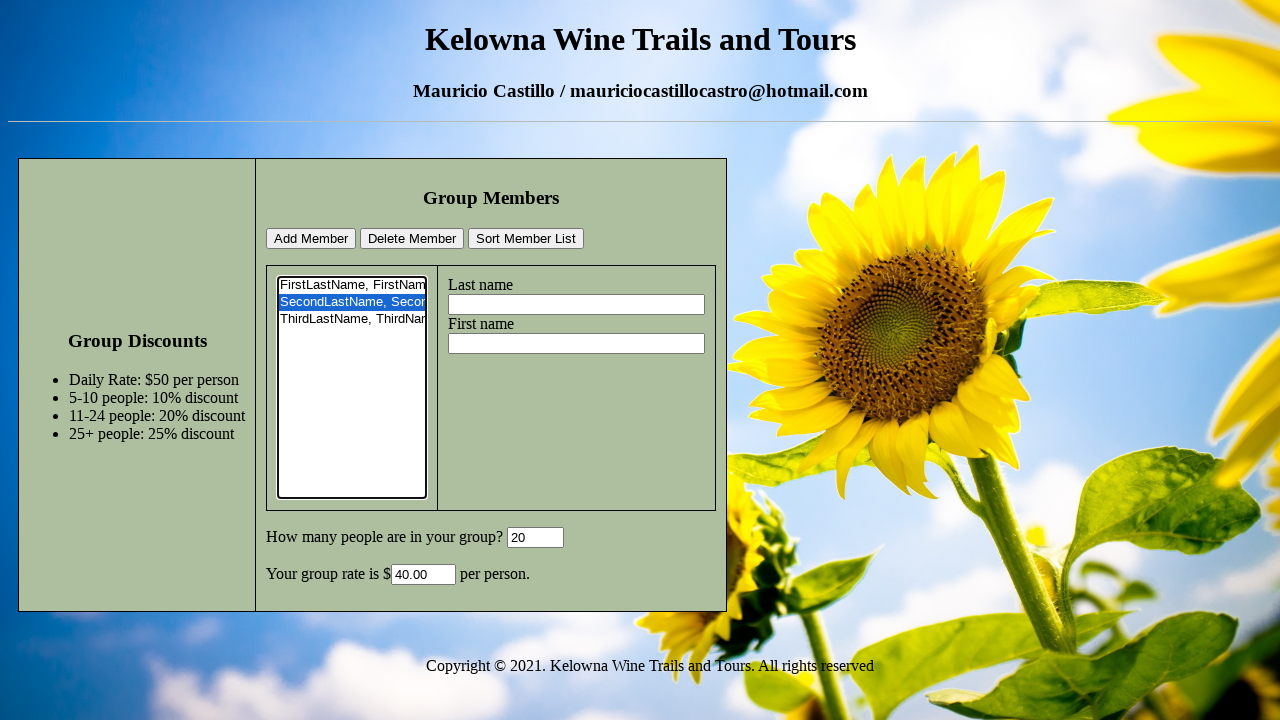

Verified that middle user 'SecondLastName, SecondName' was selected correctly
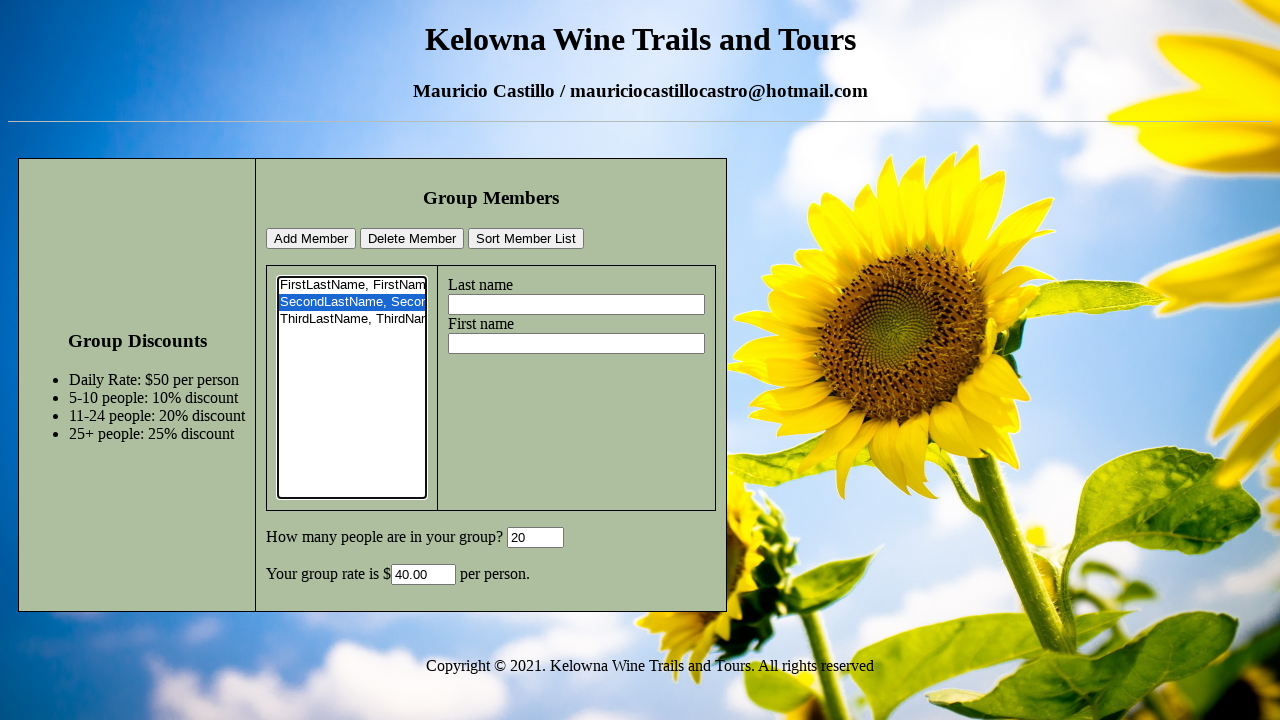

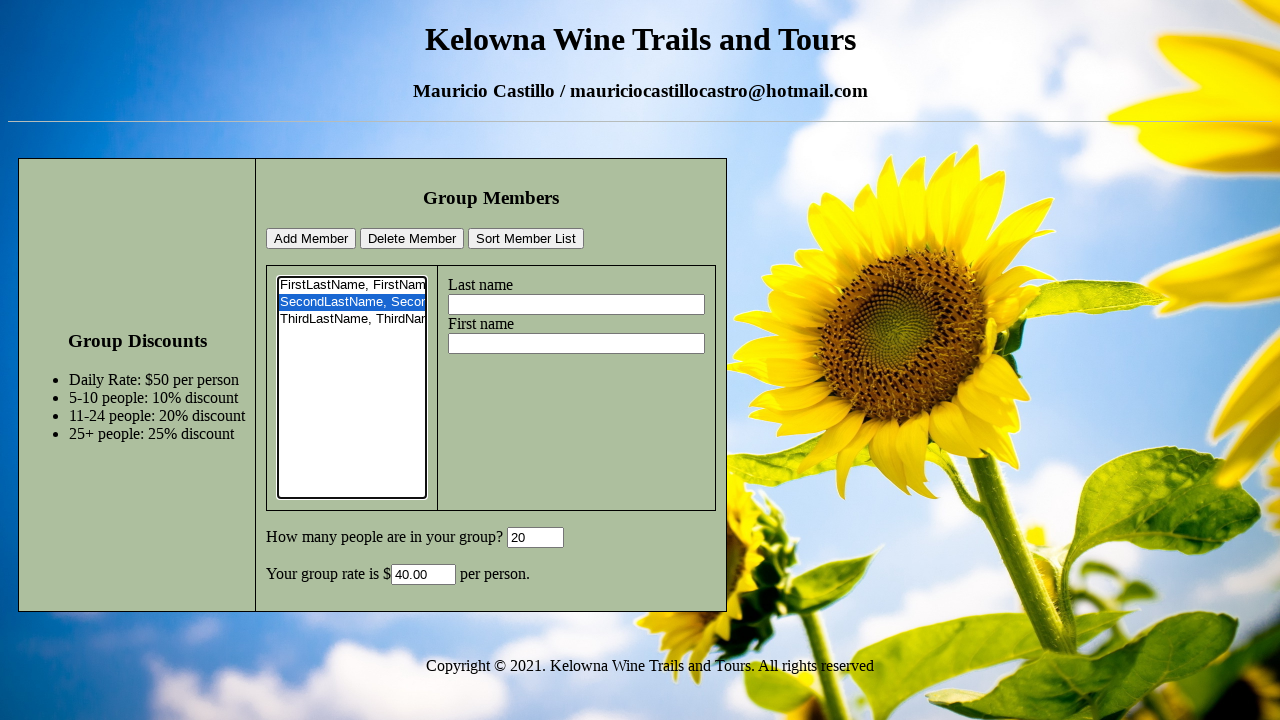